Tests alert interaction functionality by triggering a prompt alert, entering text, and accepting it

Starting URL: https://www.leafground.com/alert.xhtml

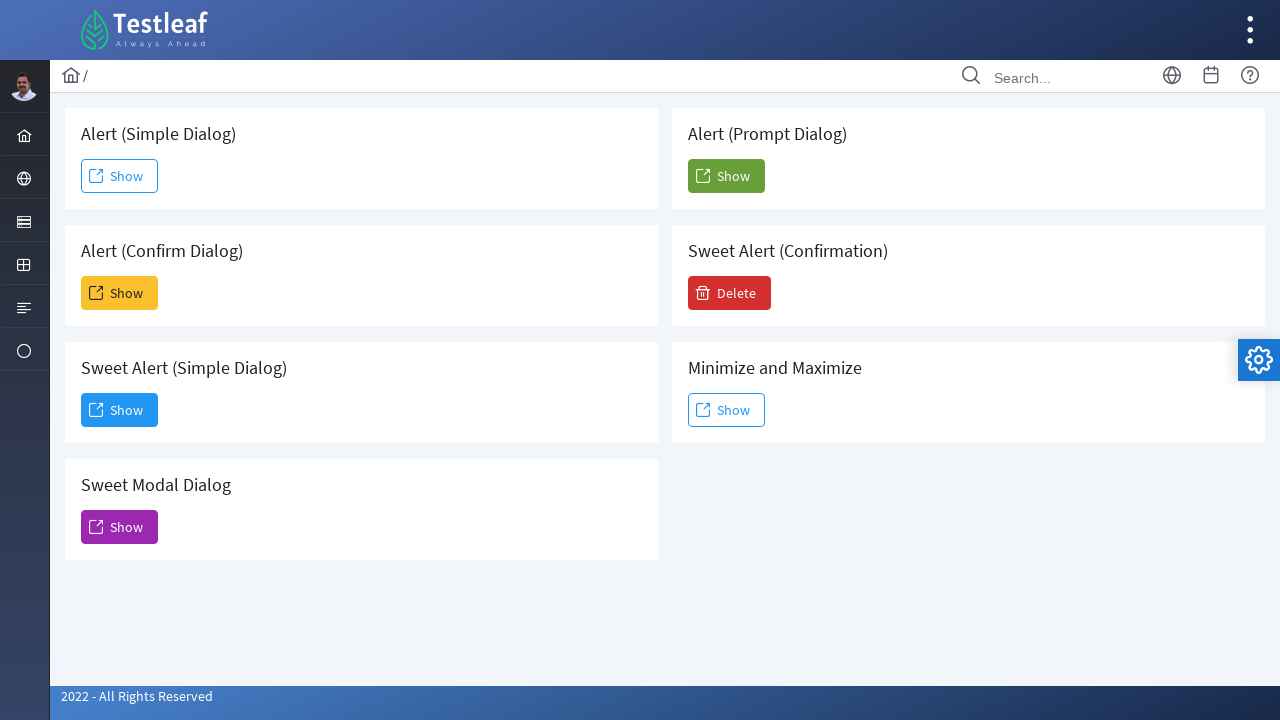

Clicked button to trigger prompt alert at (726, 176) on button#j_idt88\:j_idt104
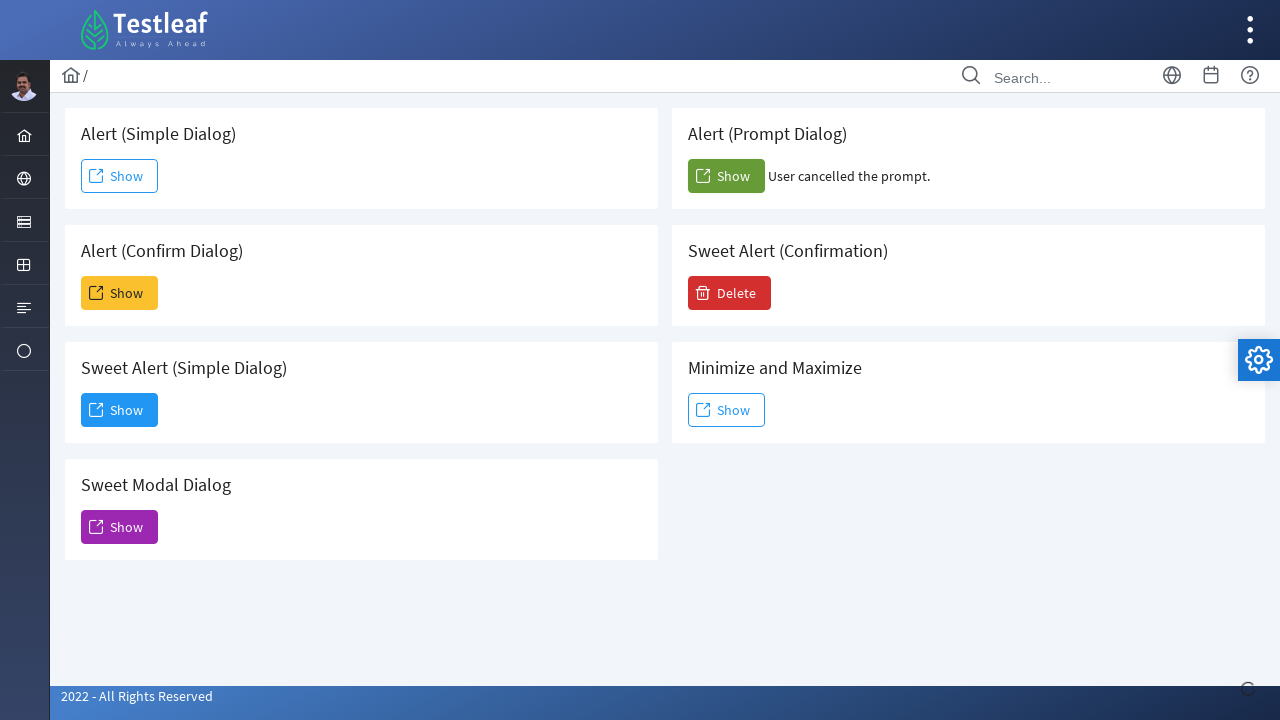

Set up dialog handler to accept prompt with text 'Siva'
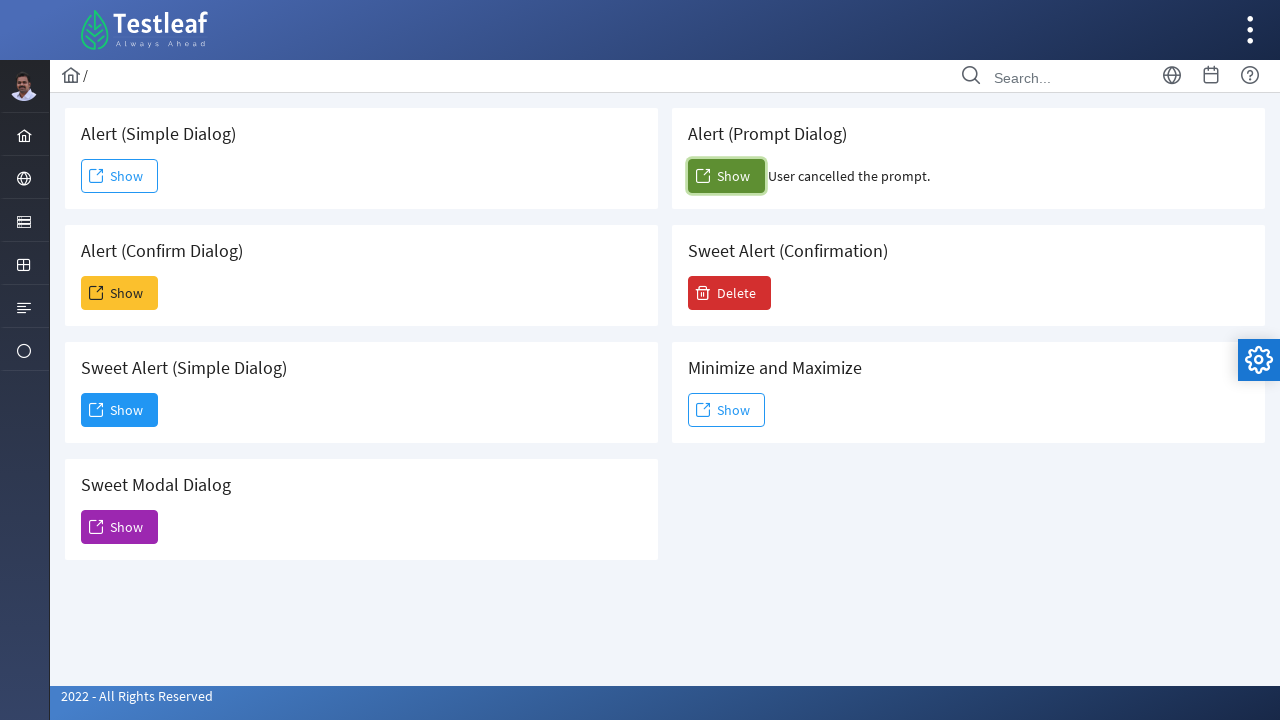

Waited for confirmation result text to appear
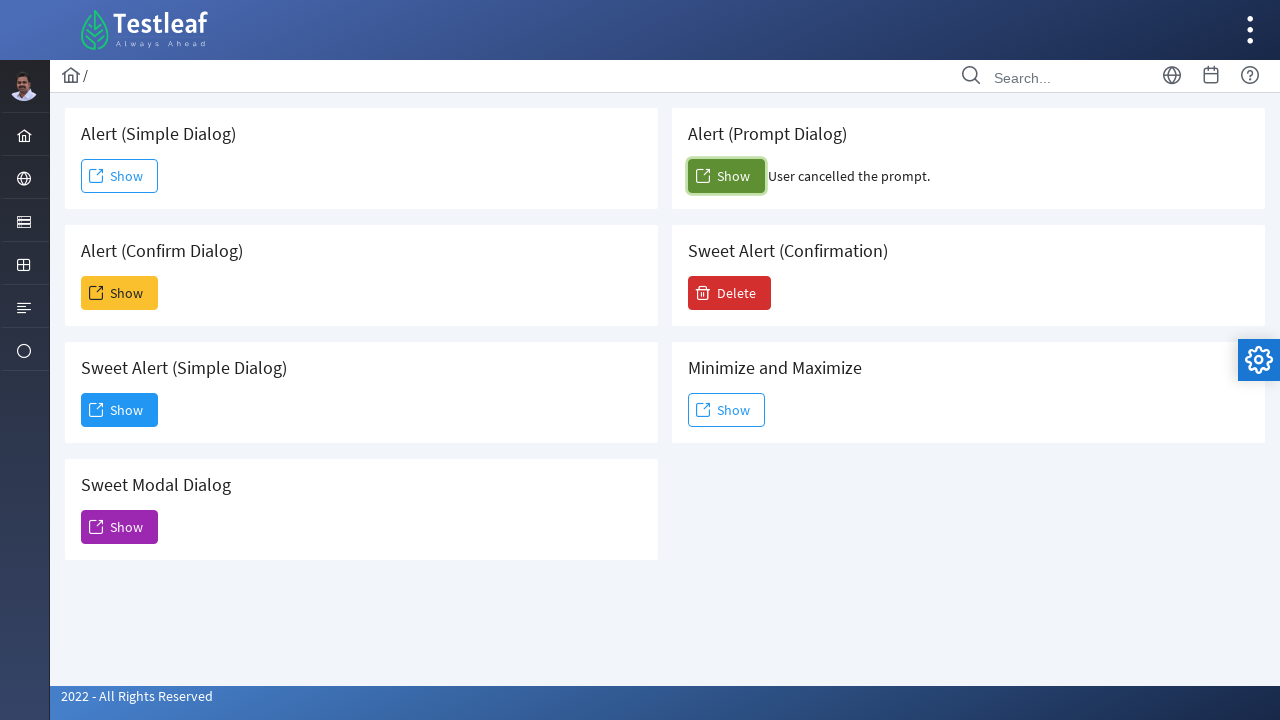

Retrieved confirmation text: User cancelled the prompt.
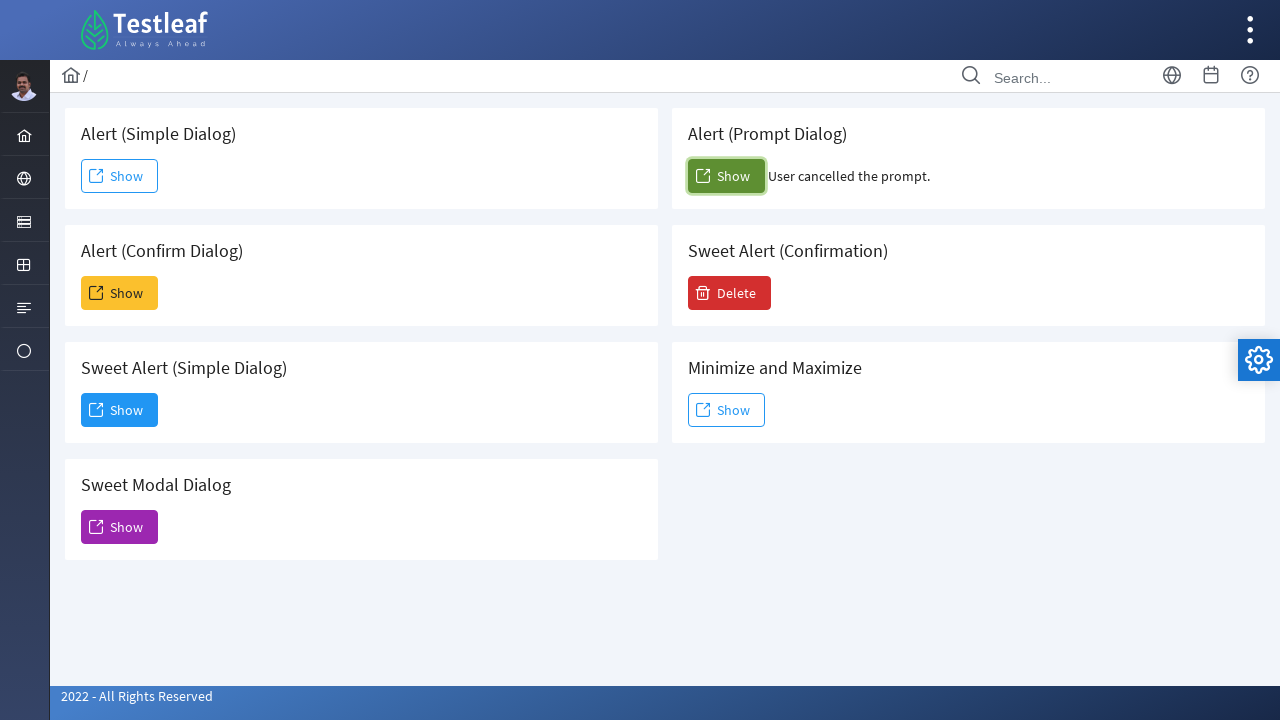

Printed confirmation result: User cancelled the prompt.
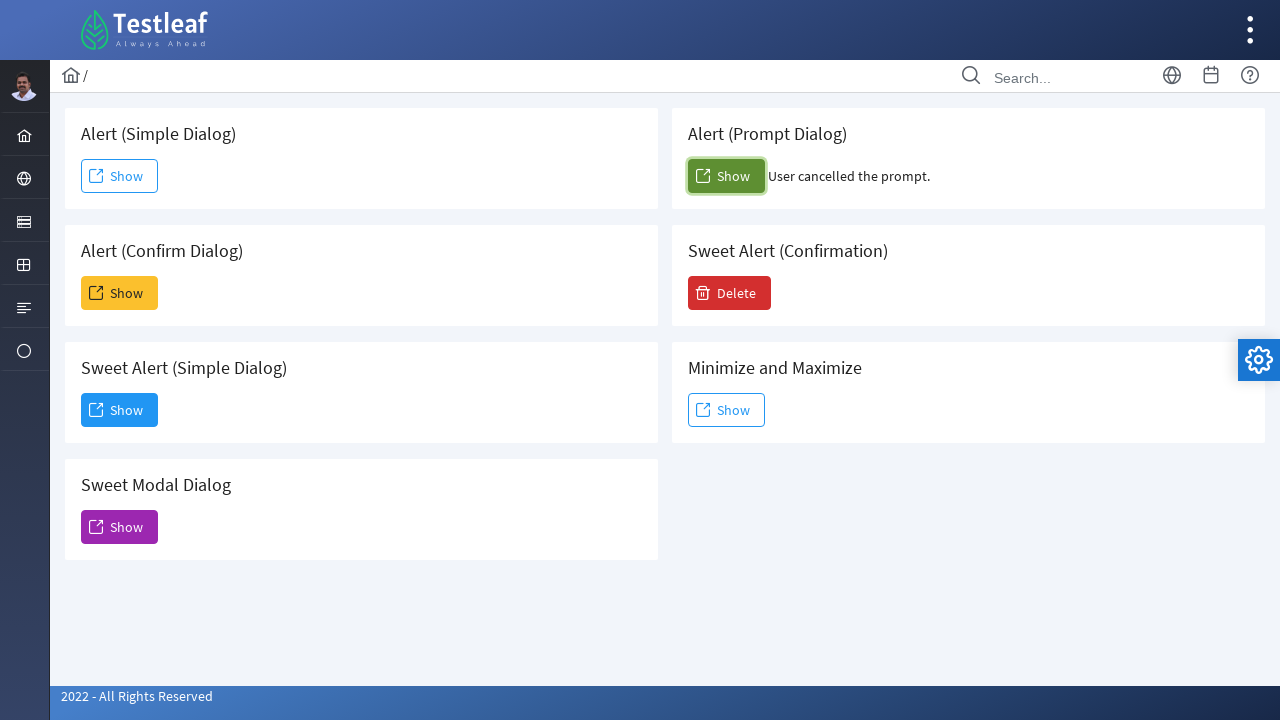

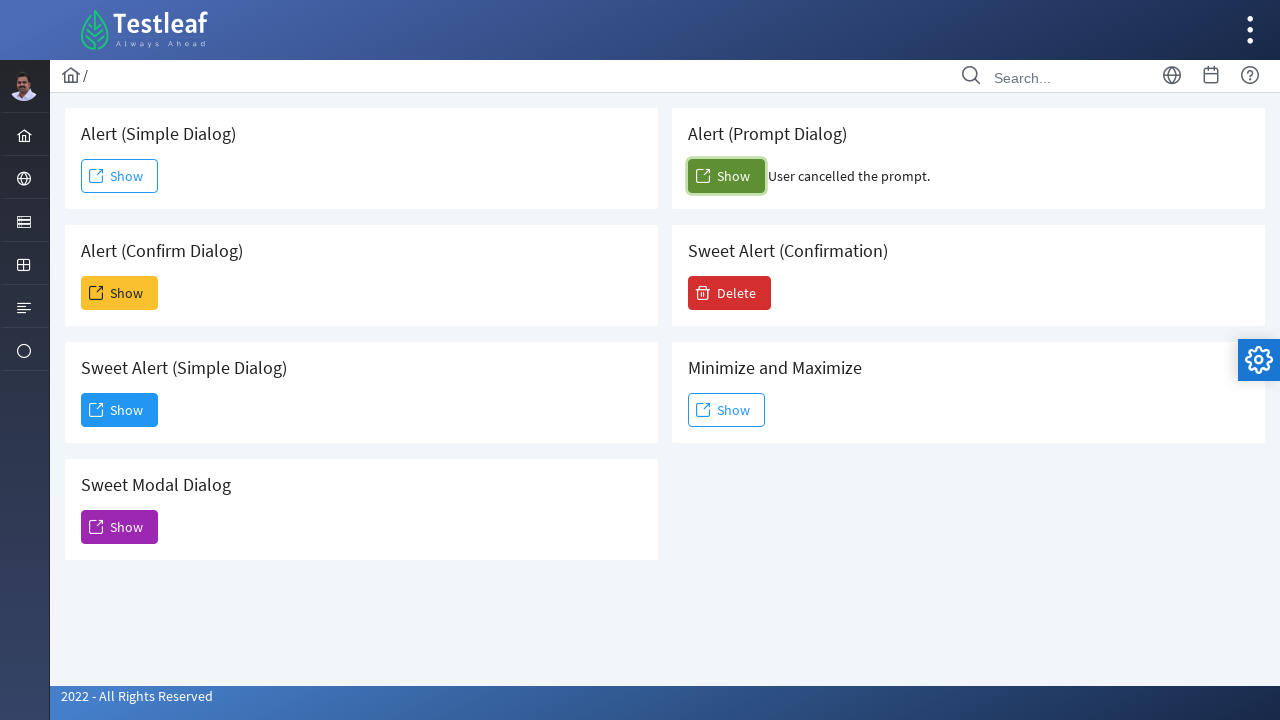